Tests that entering a mix of letters and numbers in the zip code field displays an error message about requiring 5 digits.

Starting URL: https://www.sharelane.com/cgi-bin/register.py

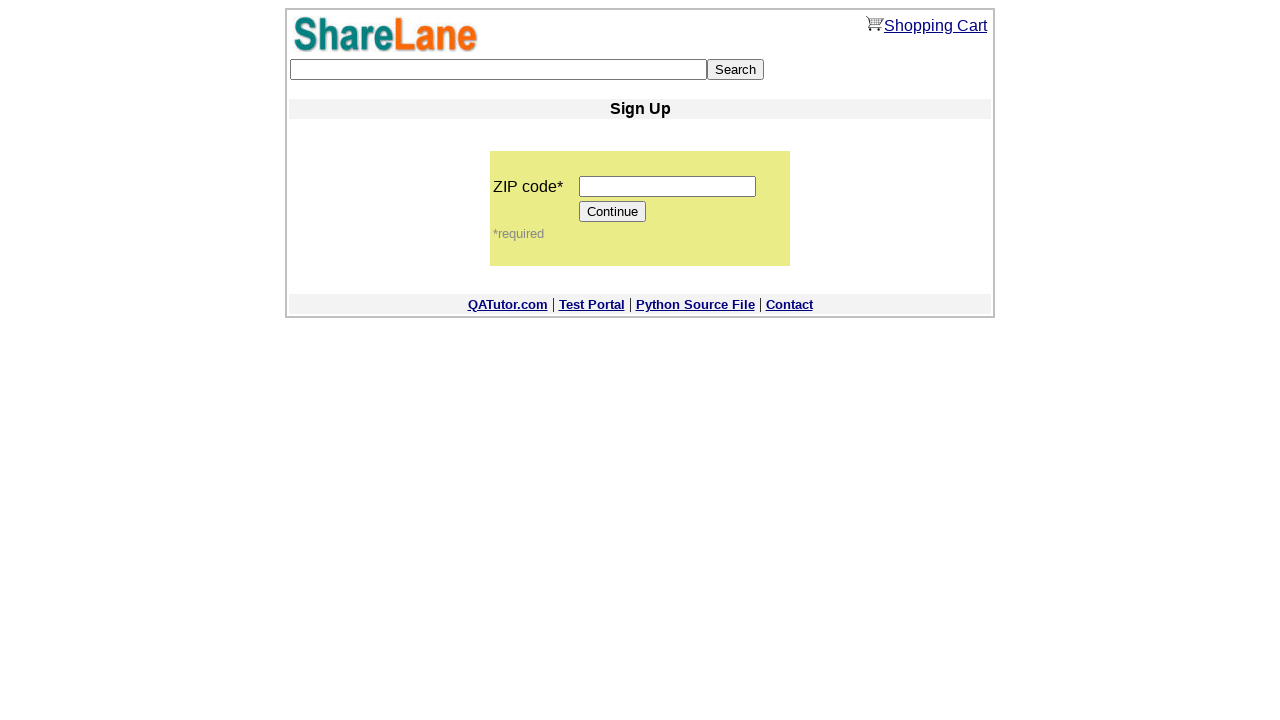

Filled zip code field with mixed letters and numbers 'as25g' on input[name='zip_code']
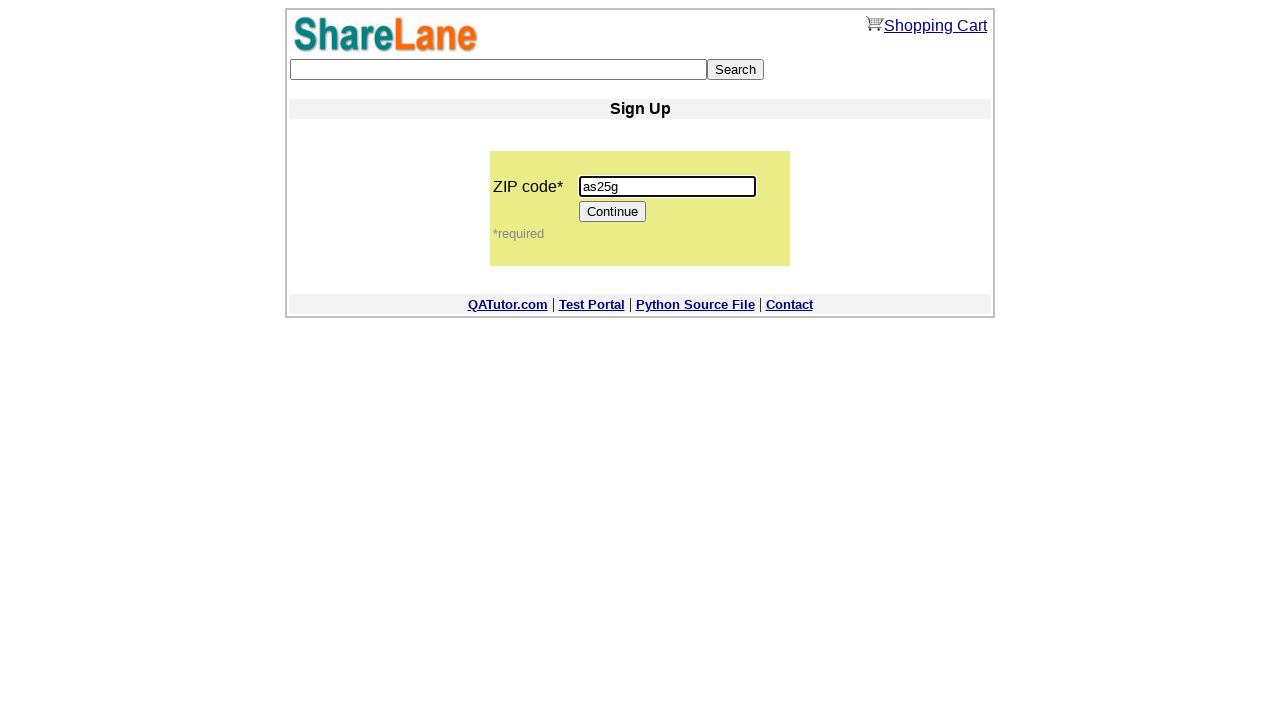

Clicked Continue button at (613, 212) on input[value='Continue']
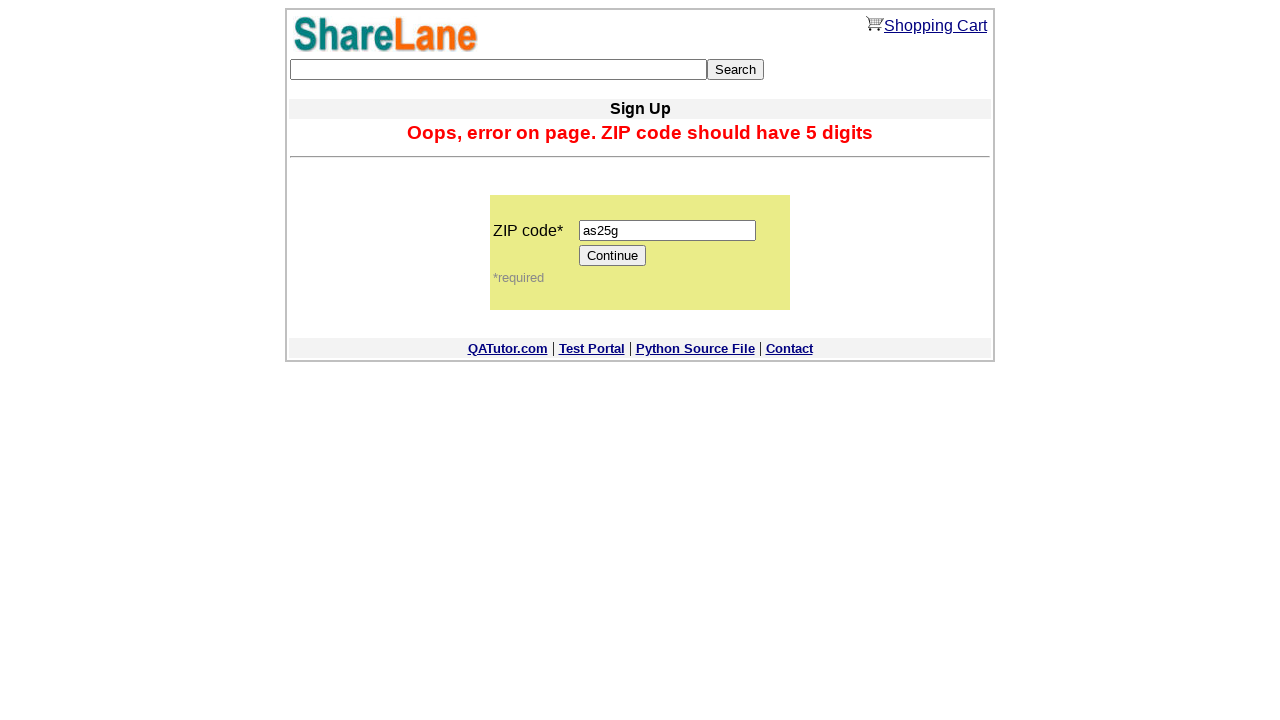

Error message appeared: 'Oops, error on page. ZIP code should have 5 digits'
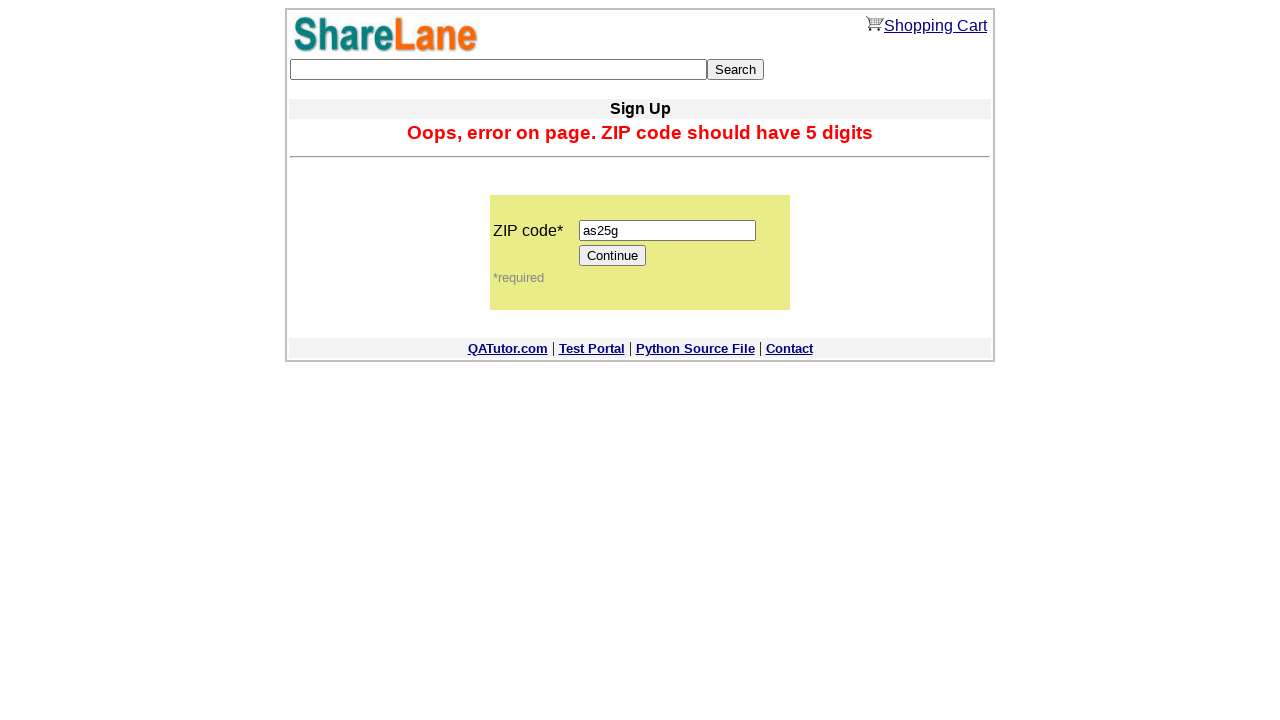

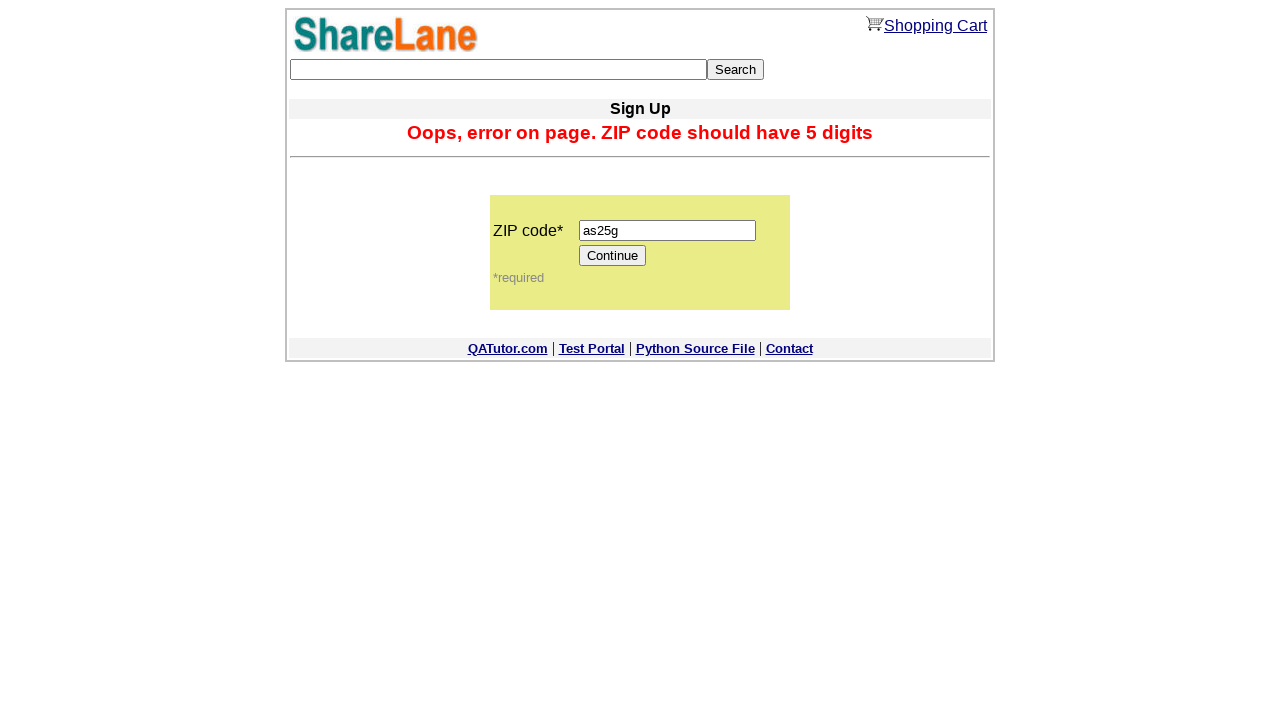